Tests checking various checkboxes and radio buttons including disabled elements

Starting URL: https://example.cypress.io/commands/actions

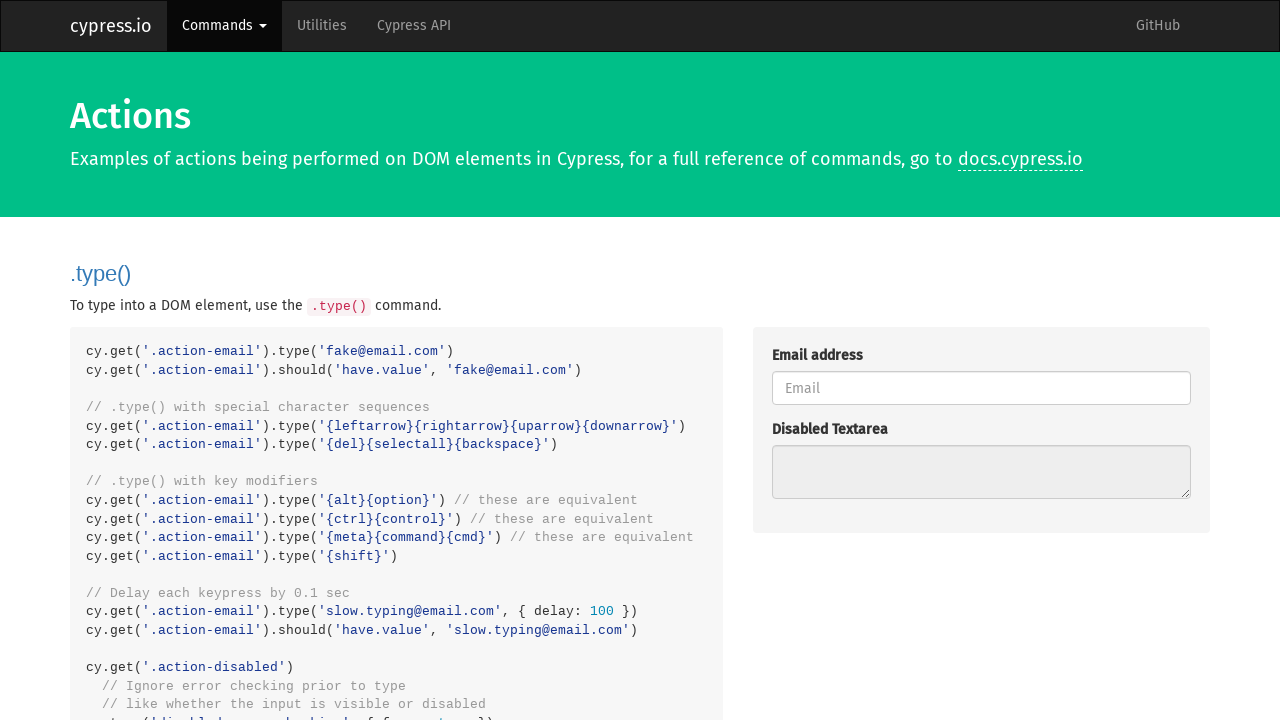

Navigated to actions test page
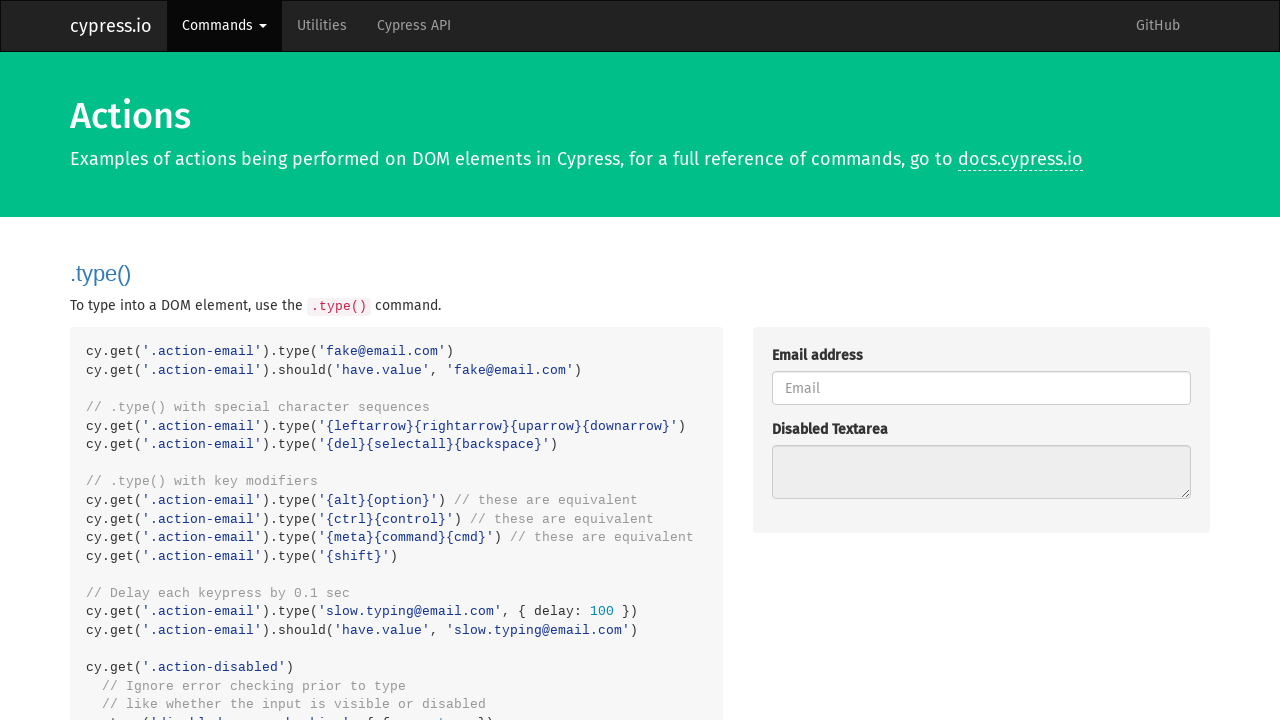

Located all enabled checkboxes
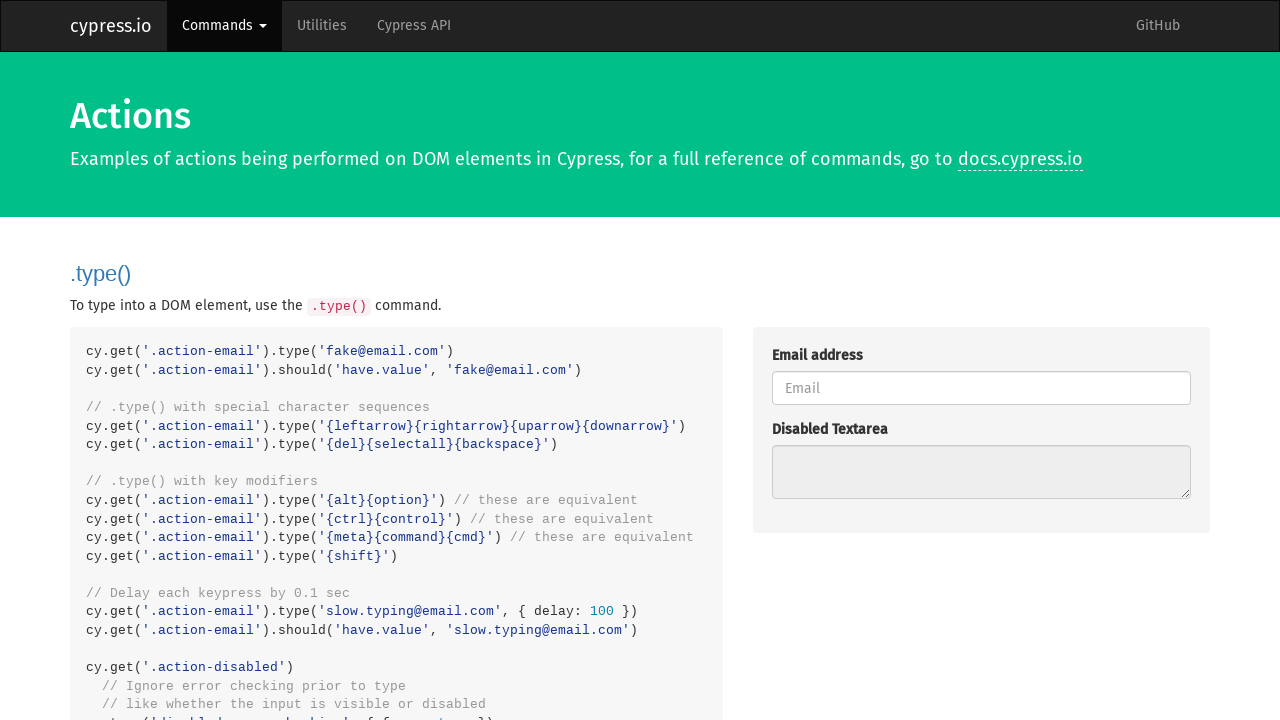

Checked enabled checkbox at index 0 at (778, 361) on .action-checkboxes [type="checkbox"]:not([disabled]) >> nth=0
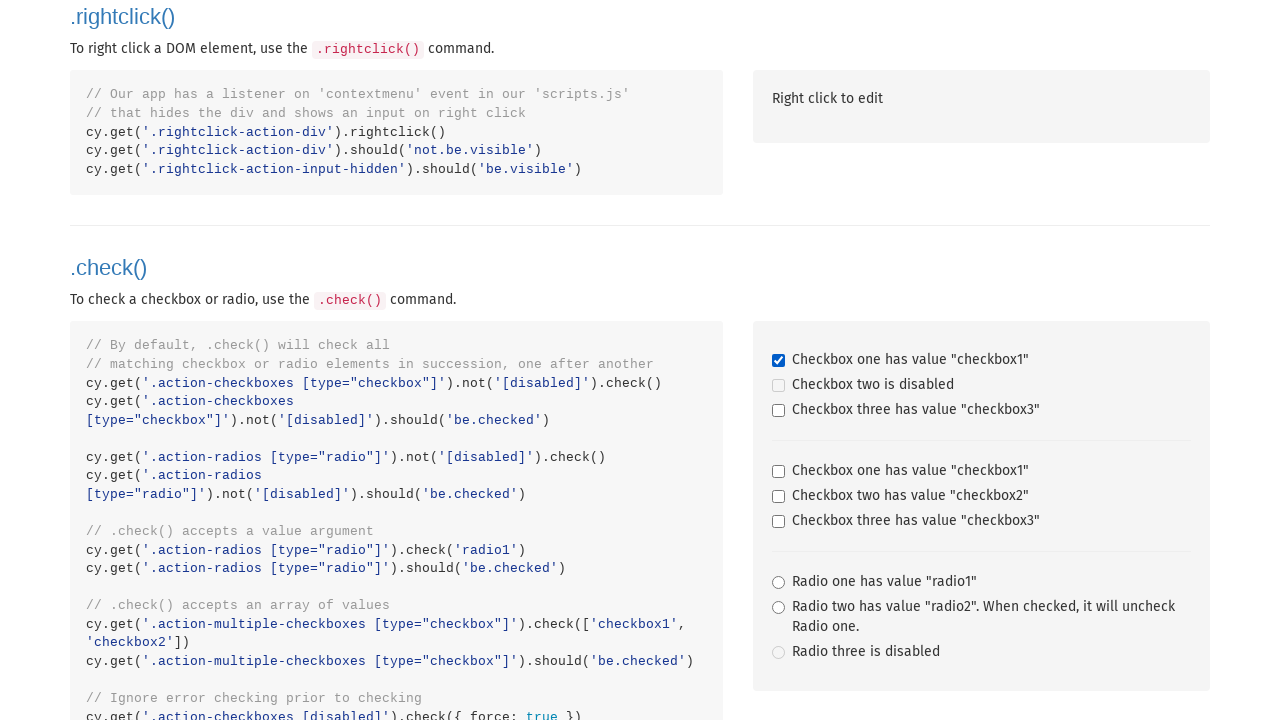

Checked enabled checkbox at index 1 at (778, 411) on .action-checkboxes [type="checkbox"]:not([disabled]) >> nth=1
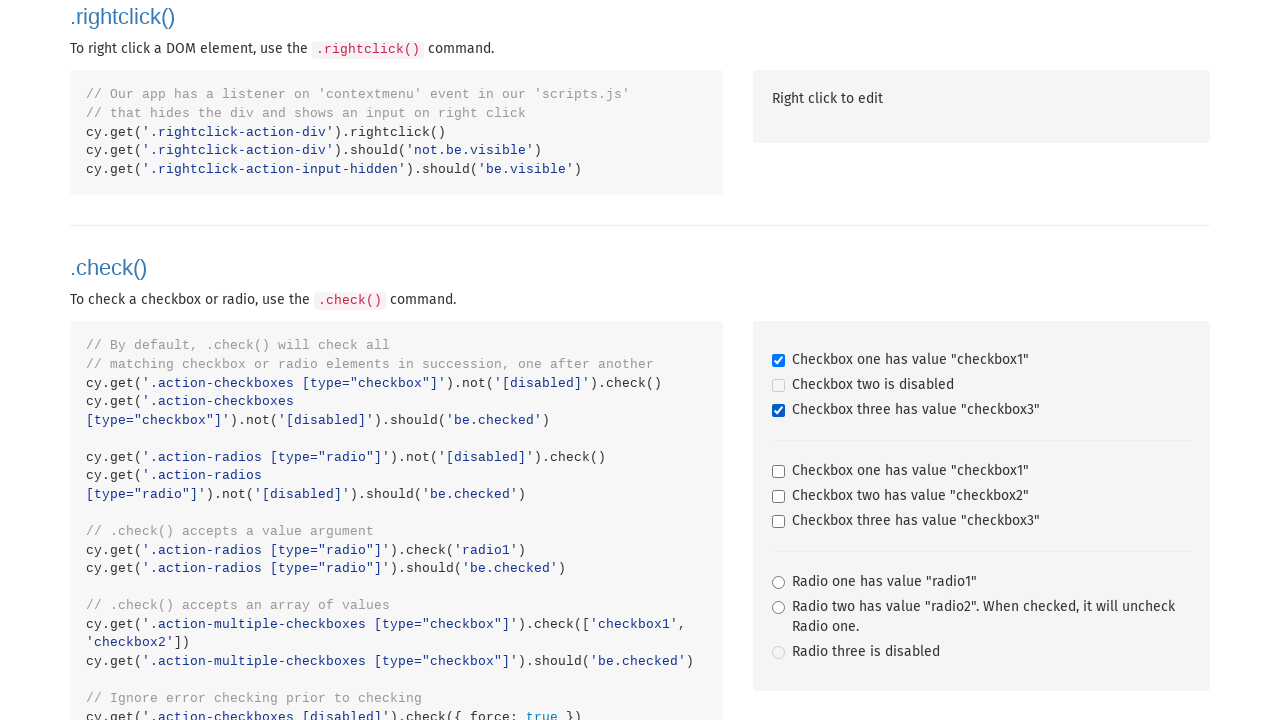

Located all enabled radio buttons
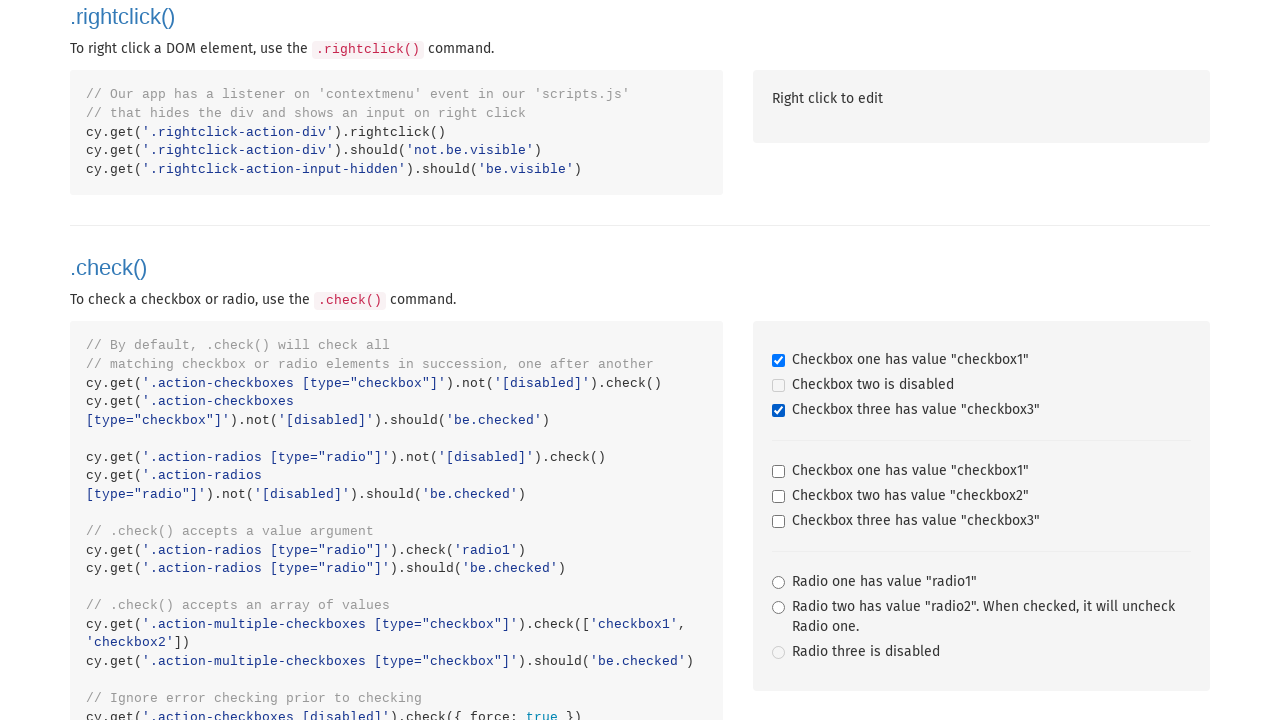

Checked enabled radio button at index 0 at (778, 583) on .action-radios [type="radio"]:not([disabled]) >> nth=0
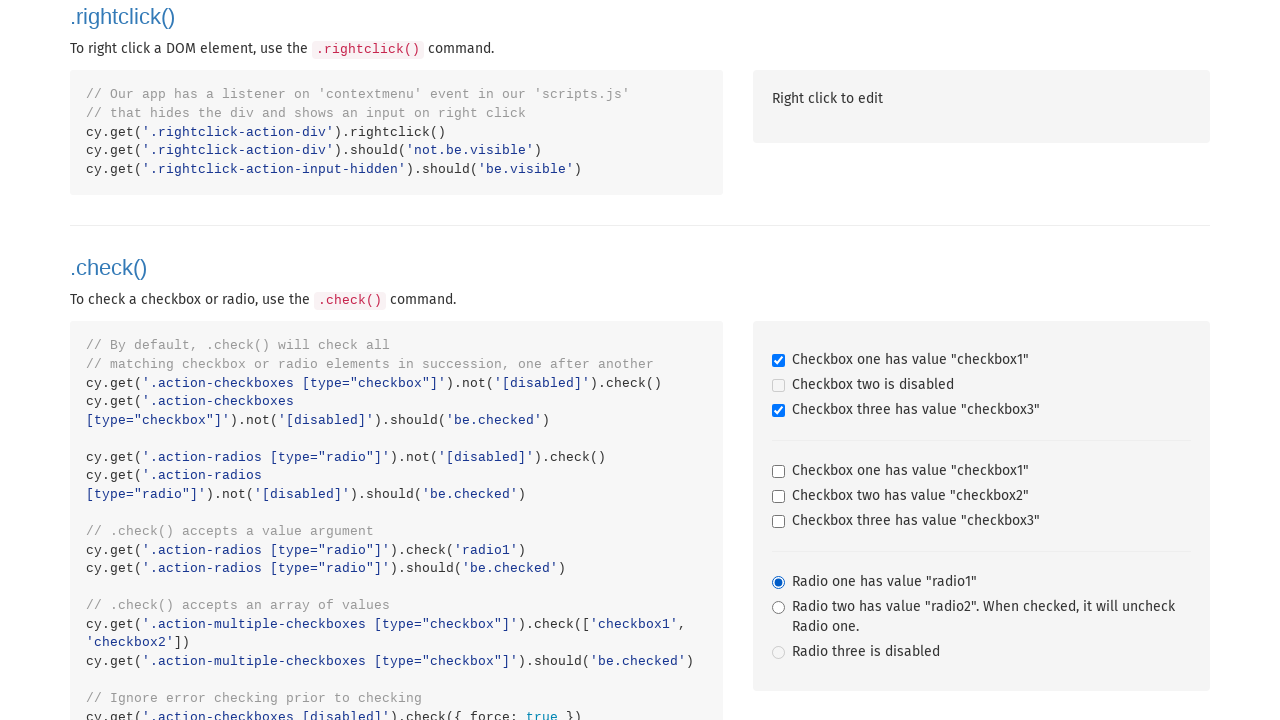

Checked enabled radio button at index 1 at (778, 608) on .action-radios [type="radio"]:not([disabled]) >> nth=1
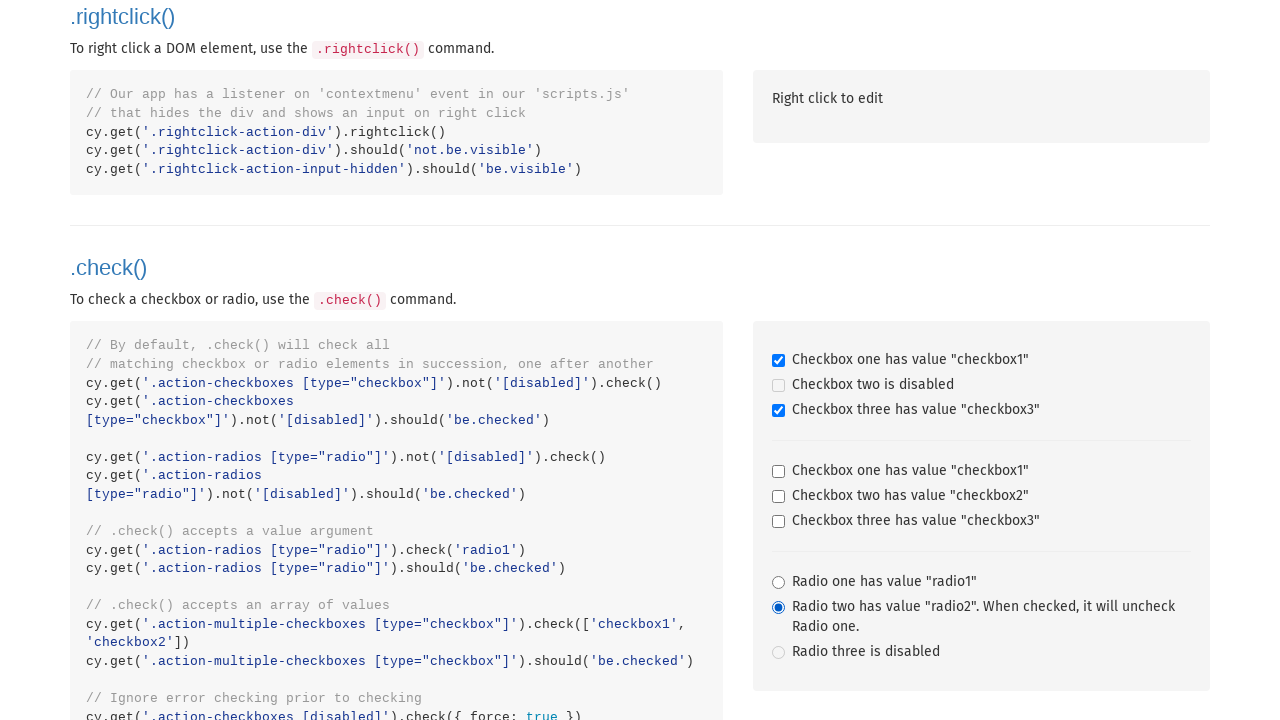

Checked radio button with value 'radio1' at (778, 583) on .action-radios [type="radio"][value="radio1"]
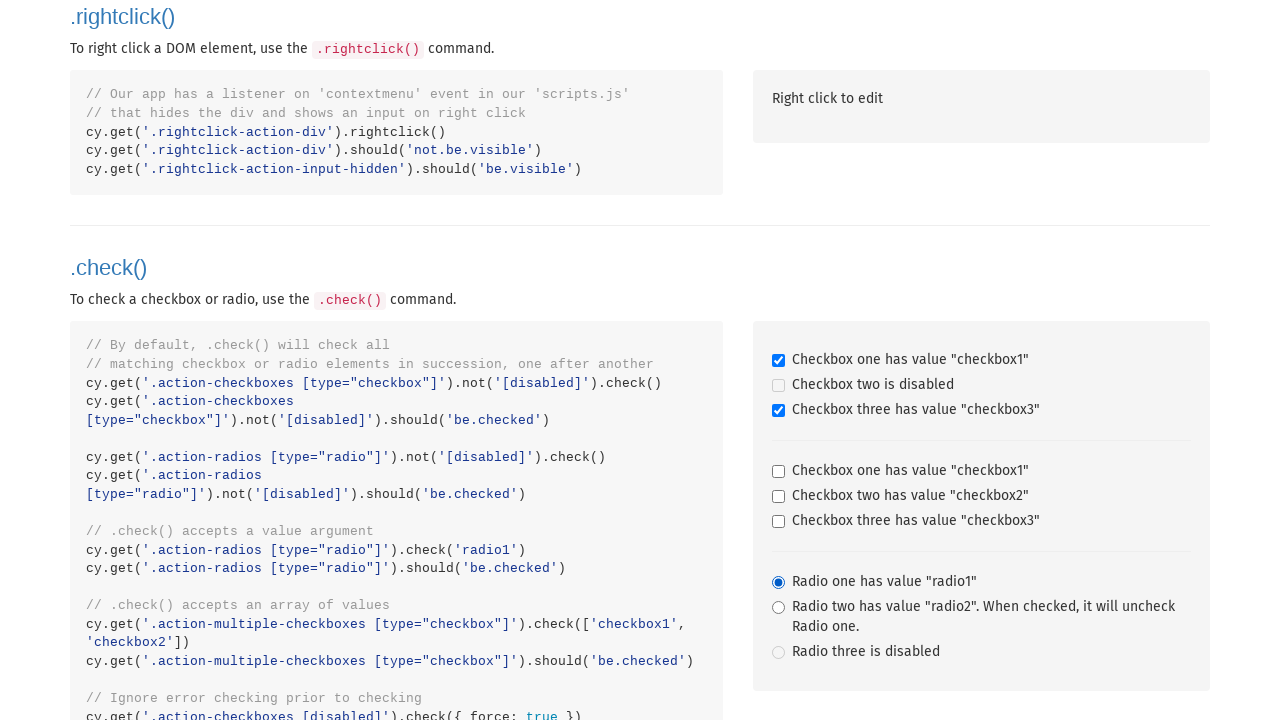

Checked checkbox with value 'checkbox1' at (778, 472) on .action-multiple-checkboxes [type="checkbox"][value="checkbox1"]
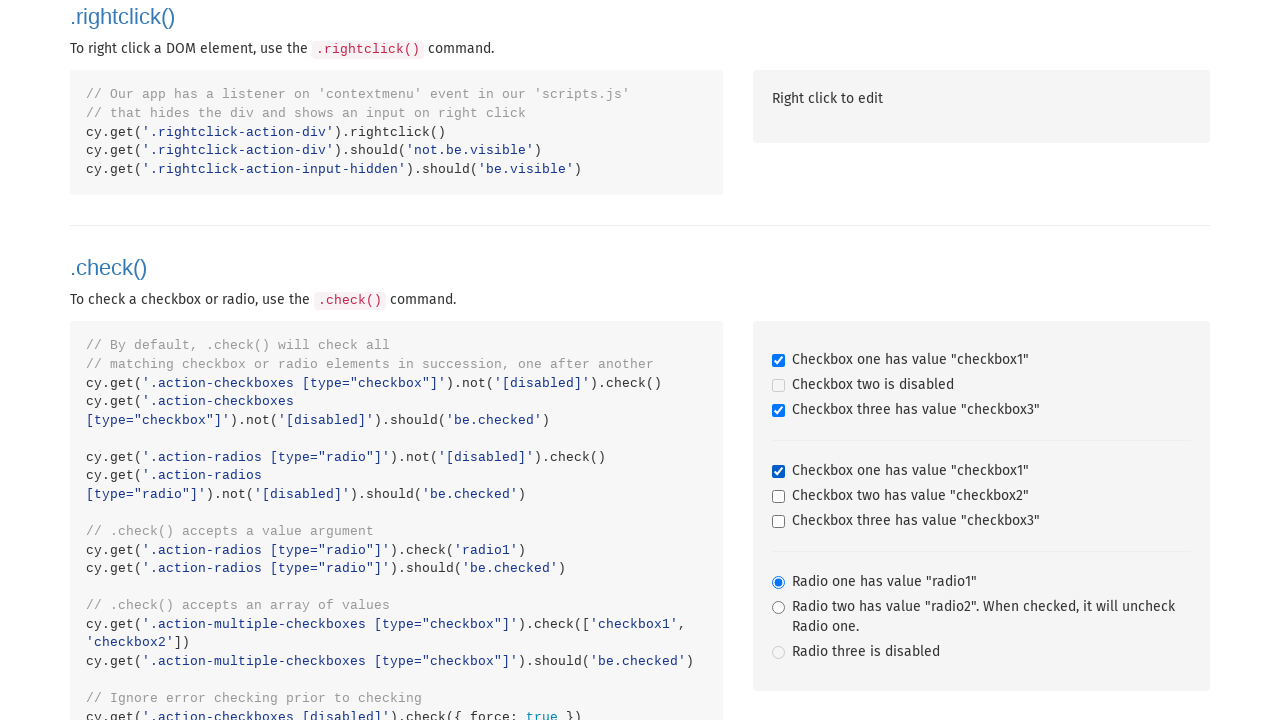

Checked checkbox with value 'checkbox2' at (778, 497) on .action-multiple-checkboxes [type="checkbox"][value="checkbox2"]
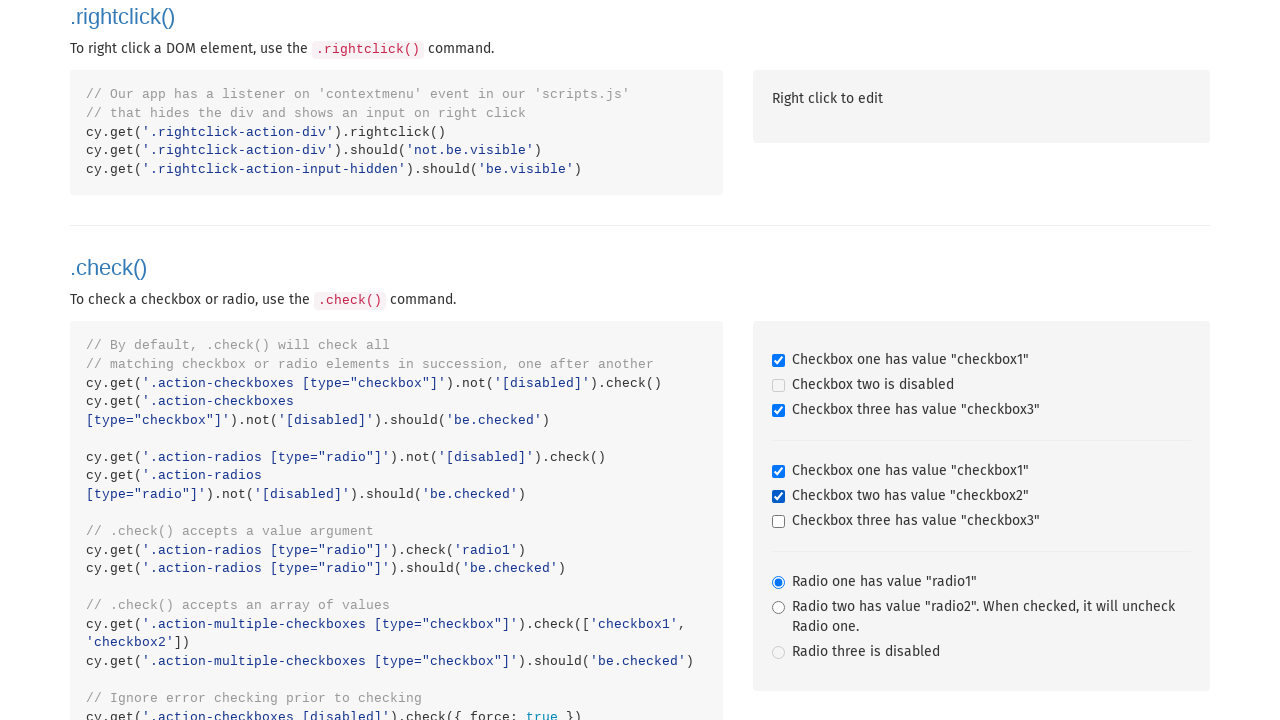

Force clicked disabled checkbox using JavaScript
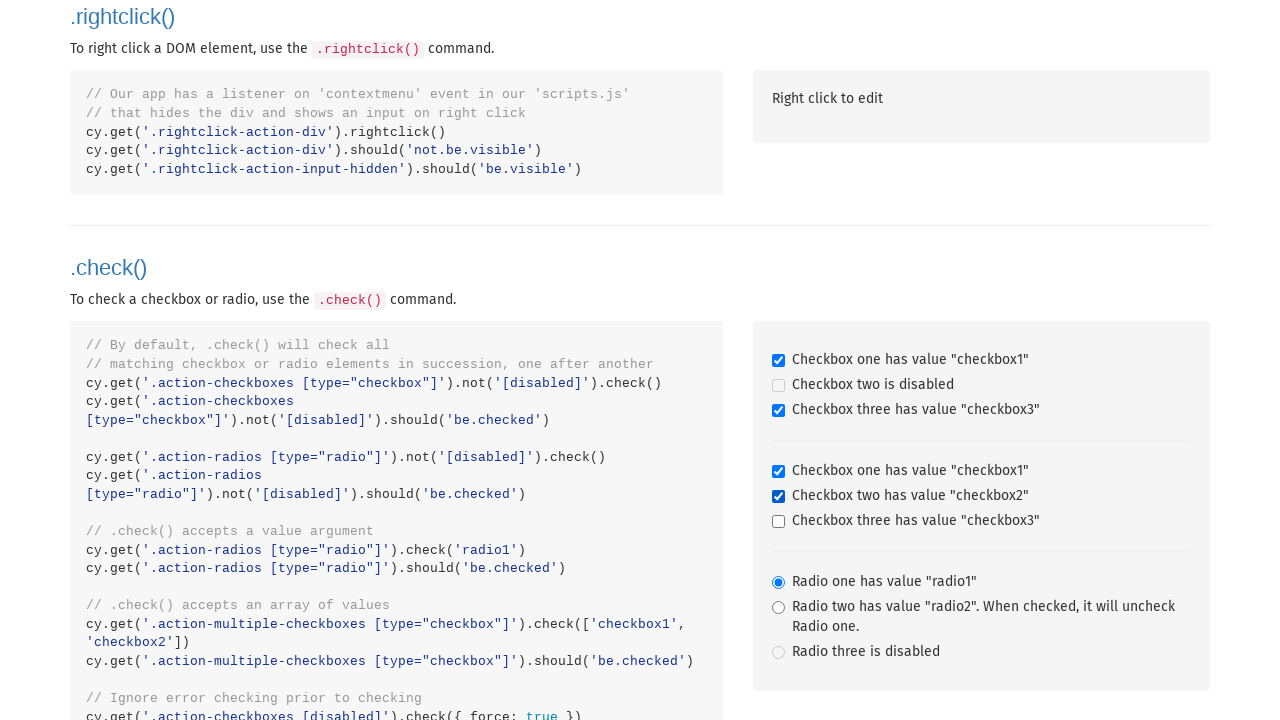

Force clicked radio button with value 'radio3' using JavaScript
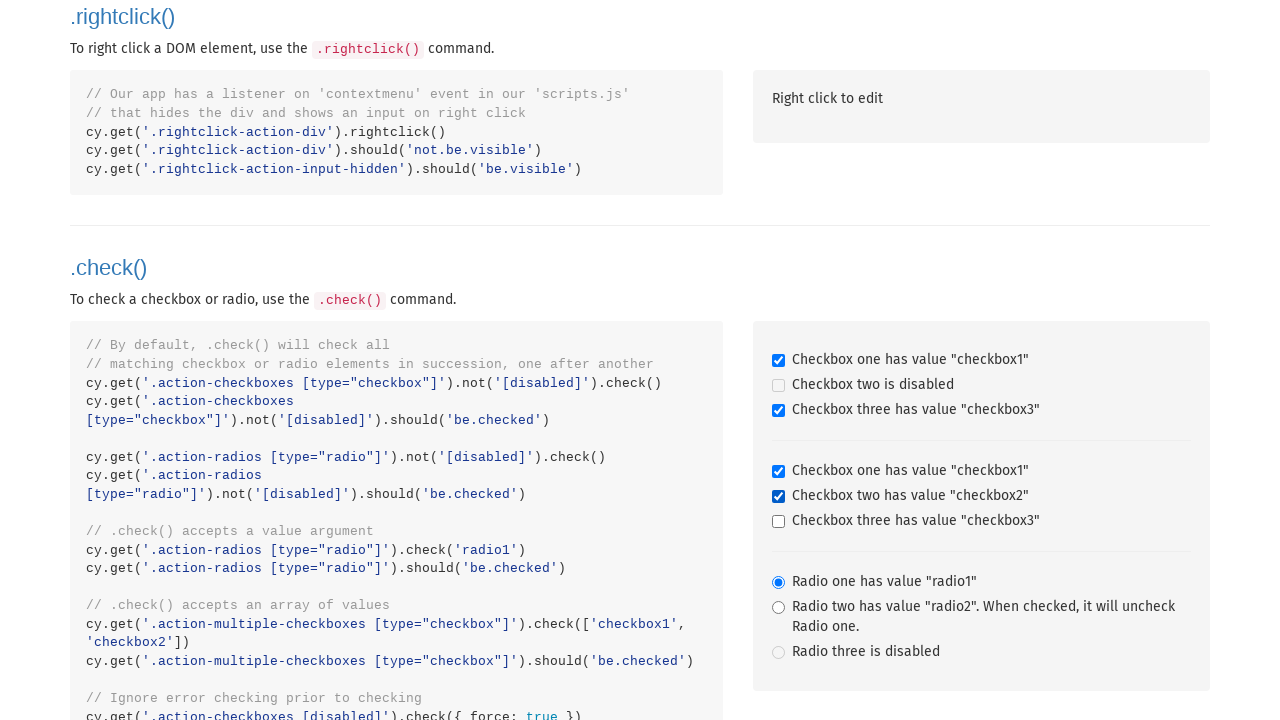

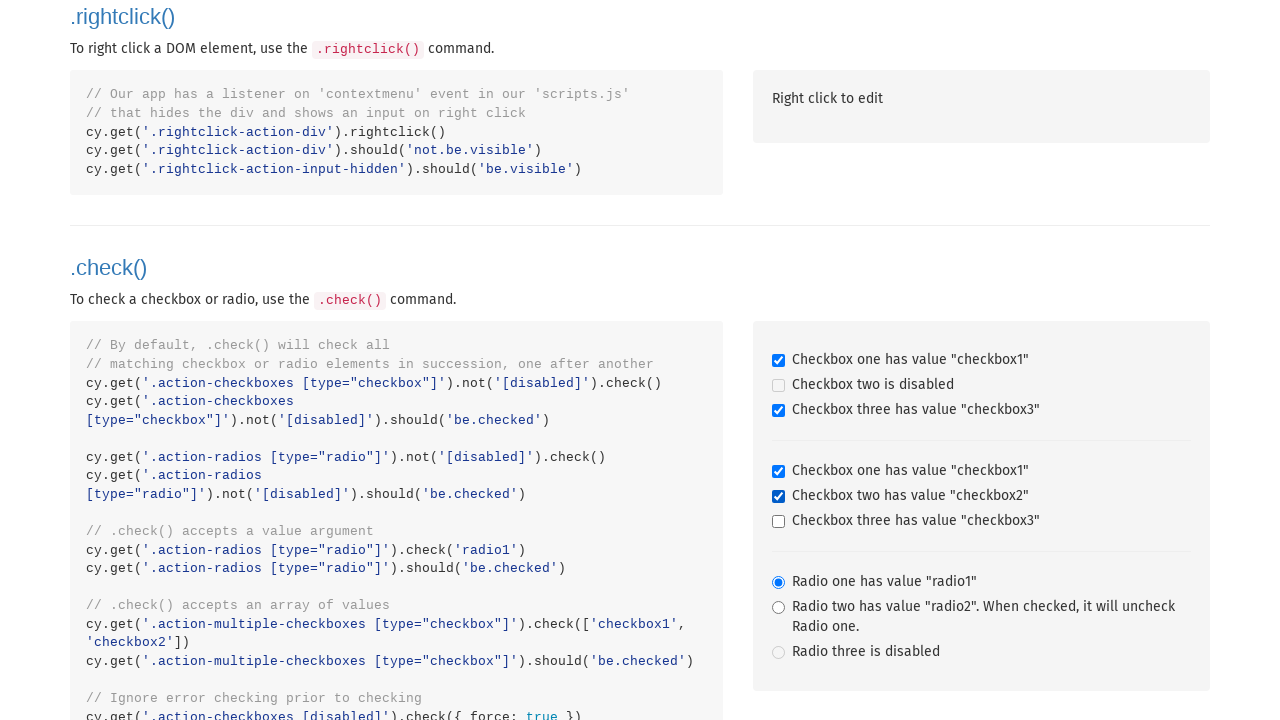